Tests dynamic loading functionality by clicking a start button and waiting for a hidden element to become visible, then verifying the displayed text contains "Hello World!"

Starting URL: http://the-internet.herokuapp.com/dynamic_loading/1

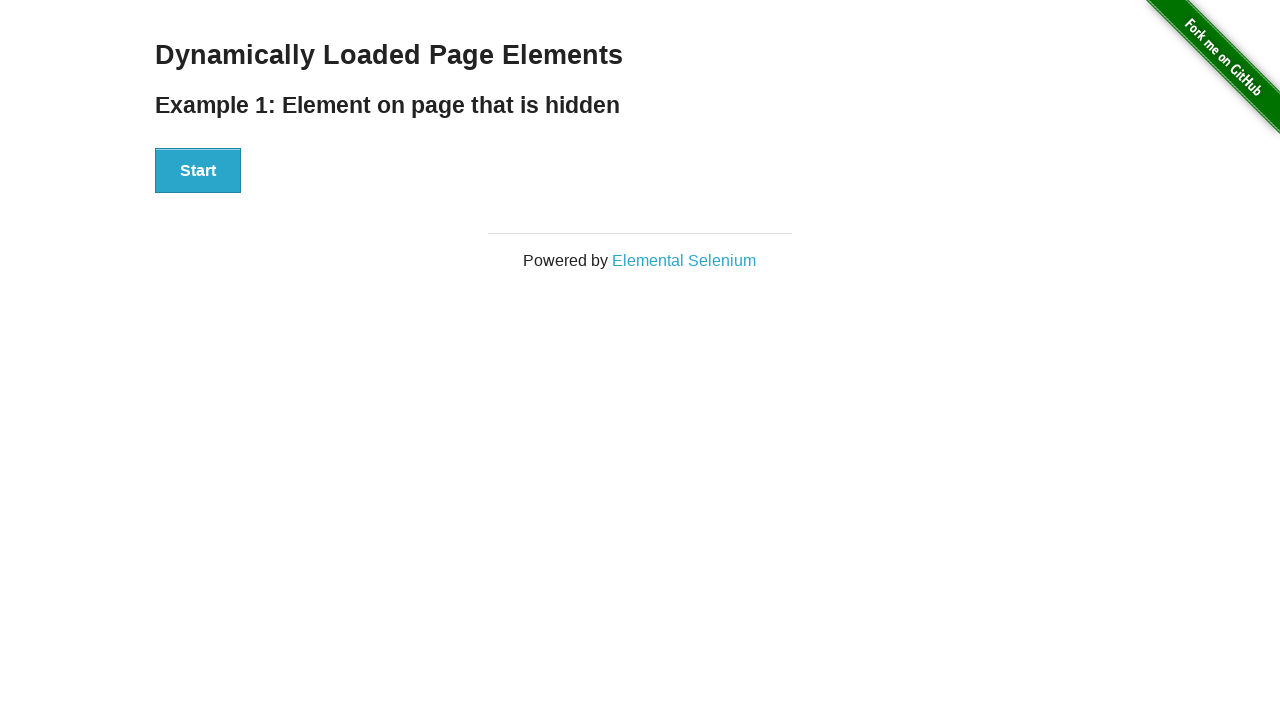

Clicked start button to trigger dynamic loading at (198, 171) on xpath=//div[@id='start']/button
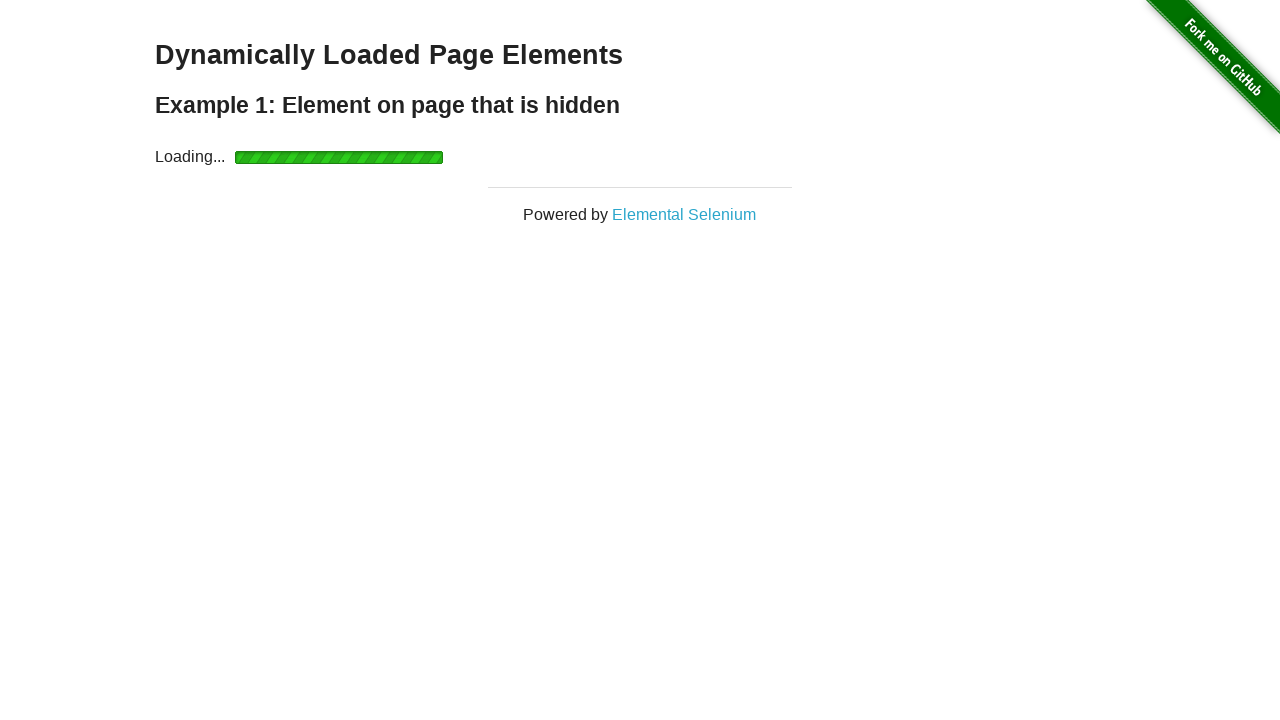

Waited for finish element to become visible
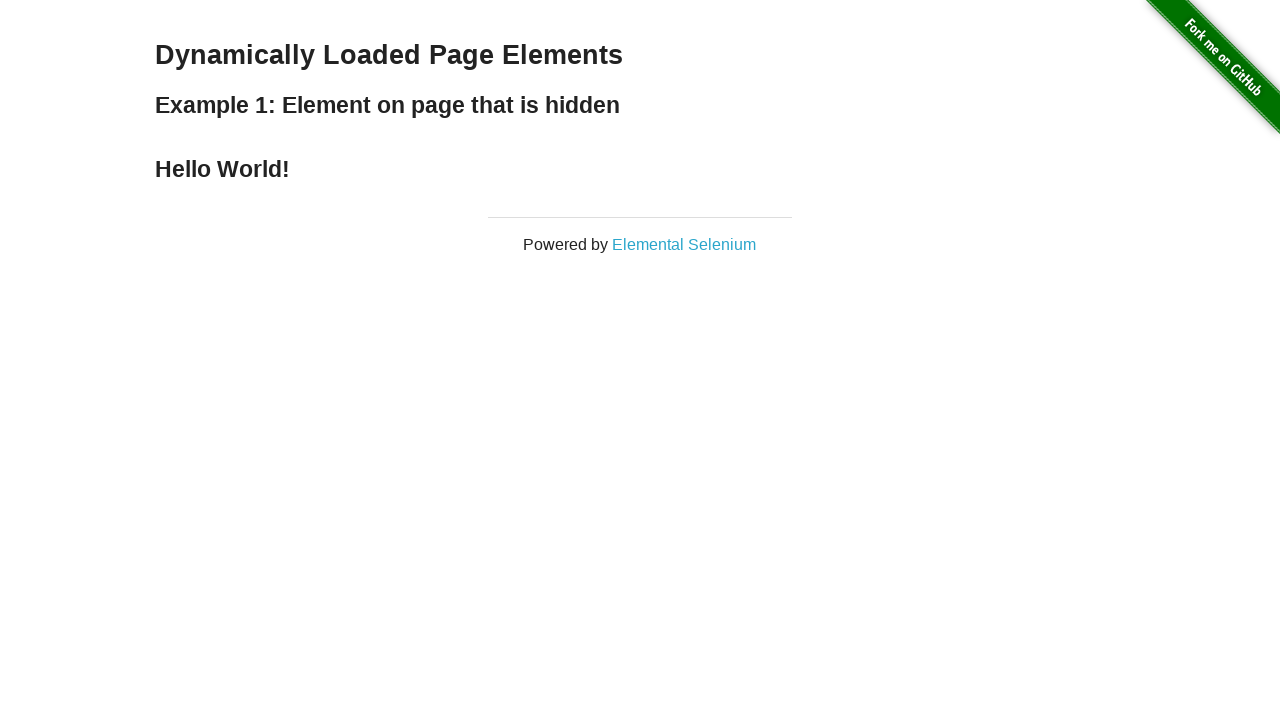

Located finish element
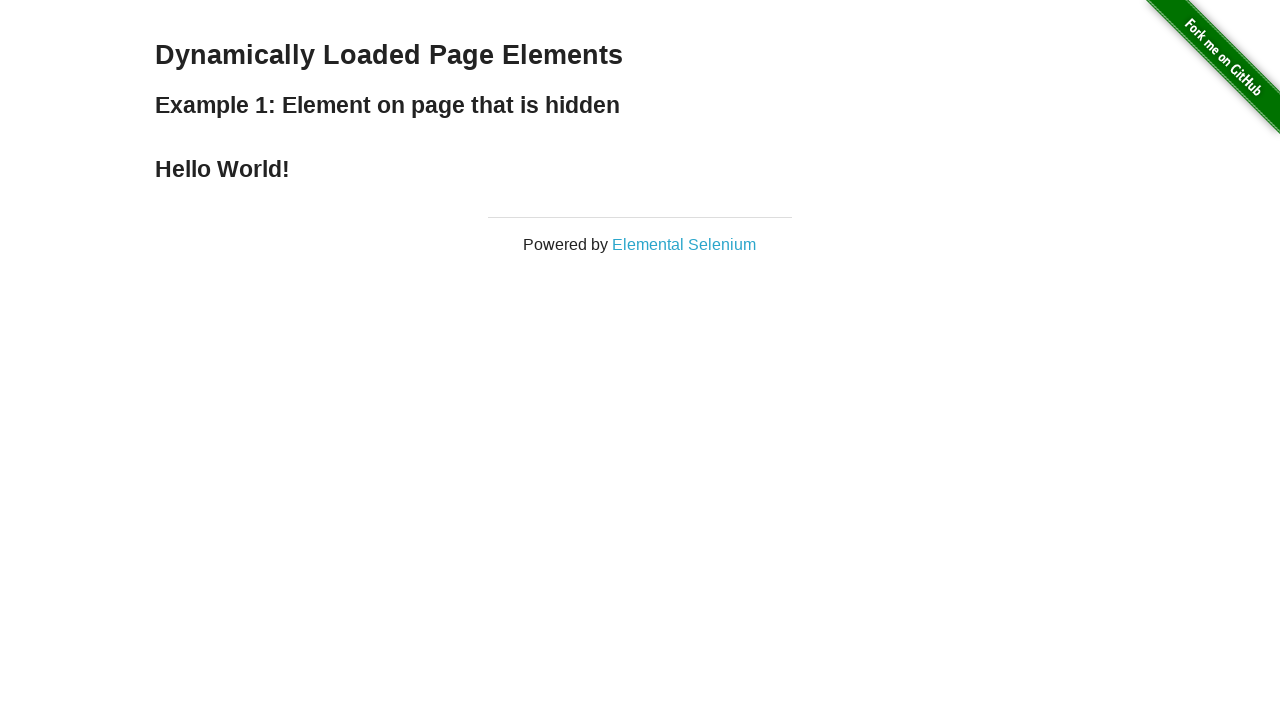

Verified finish element text contains 'Hello World!'
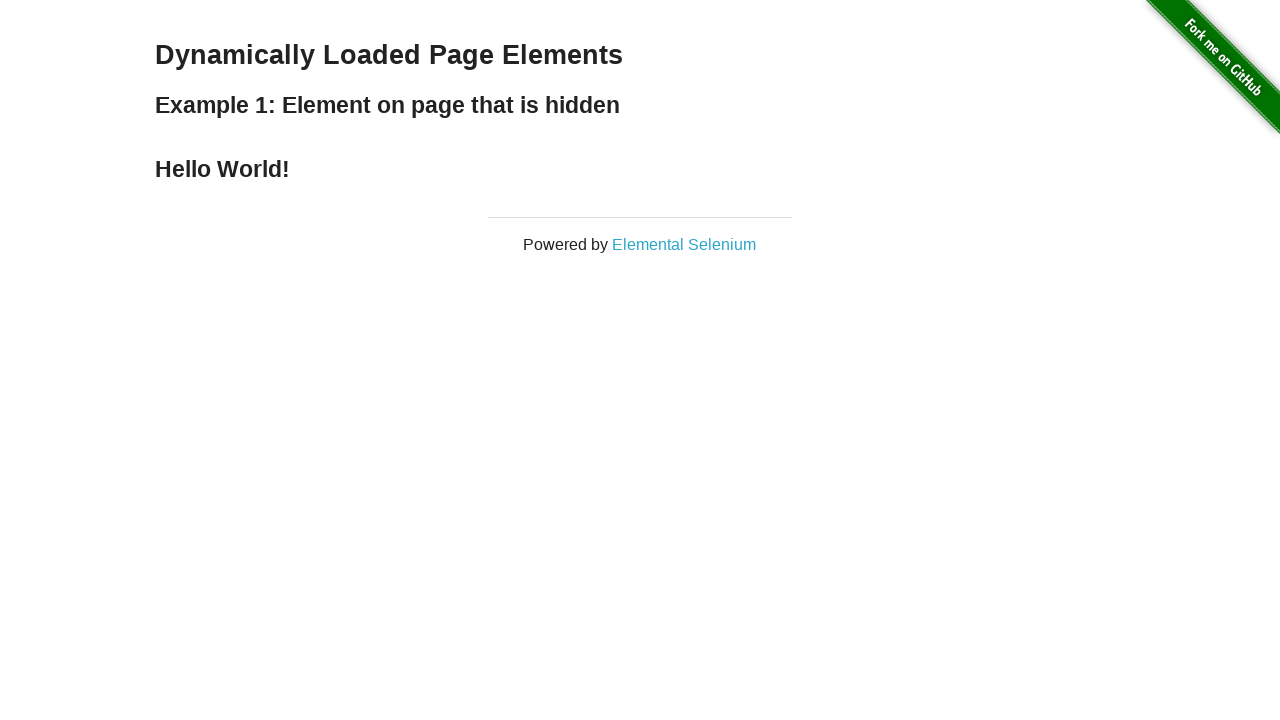

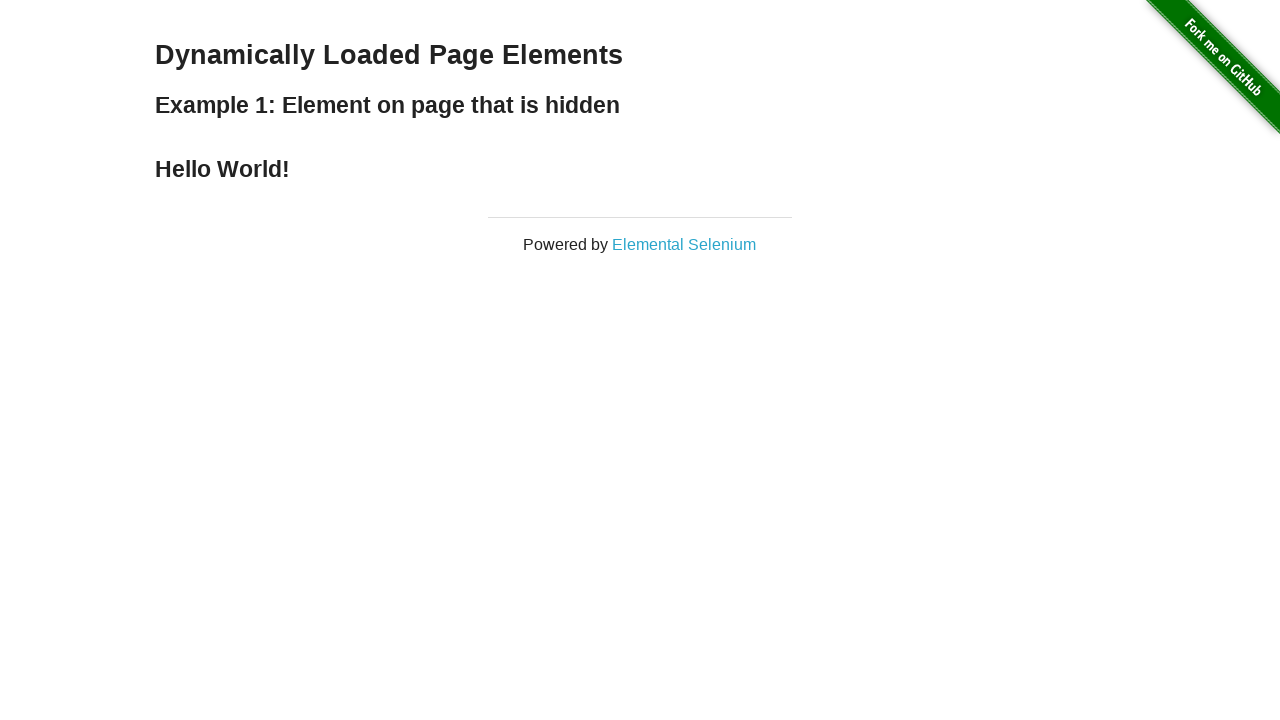